Verifies the password input field is present on the account creation form

Starting URL: https://startupium.ru/create-account

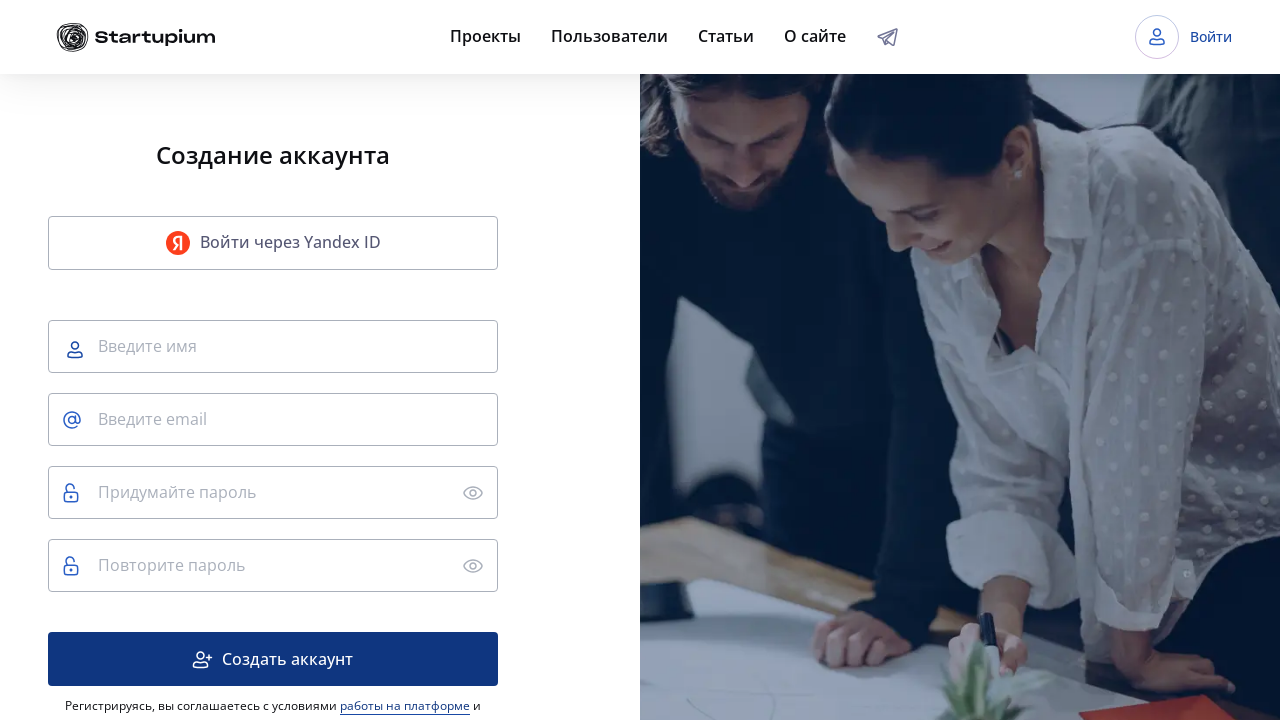

Navigated to account creation form page
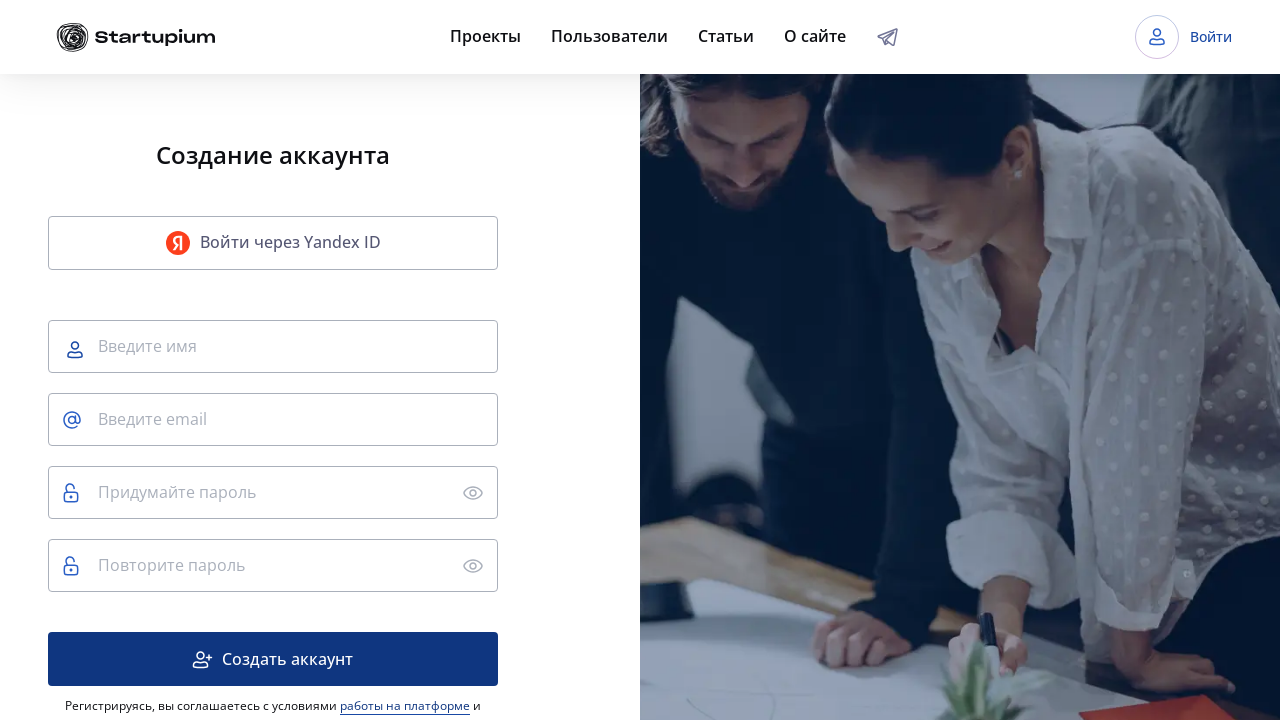

Password input field appeared on the page
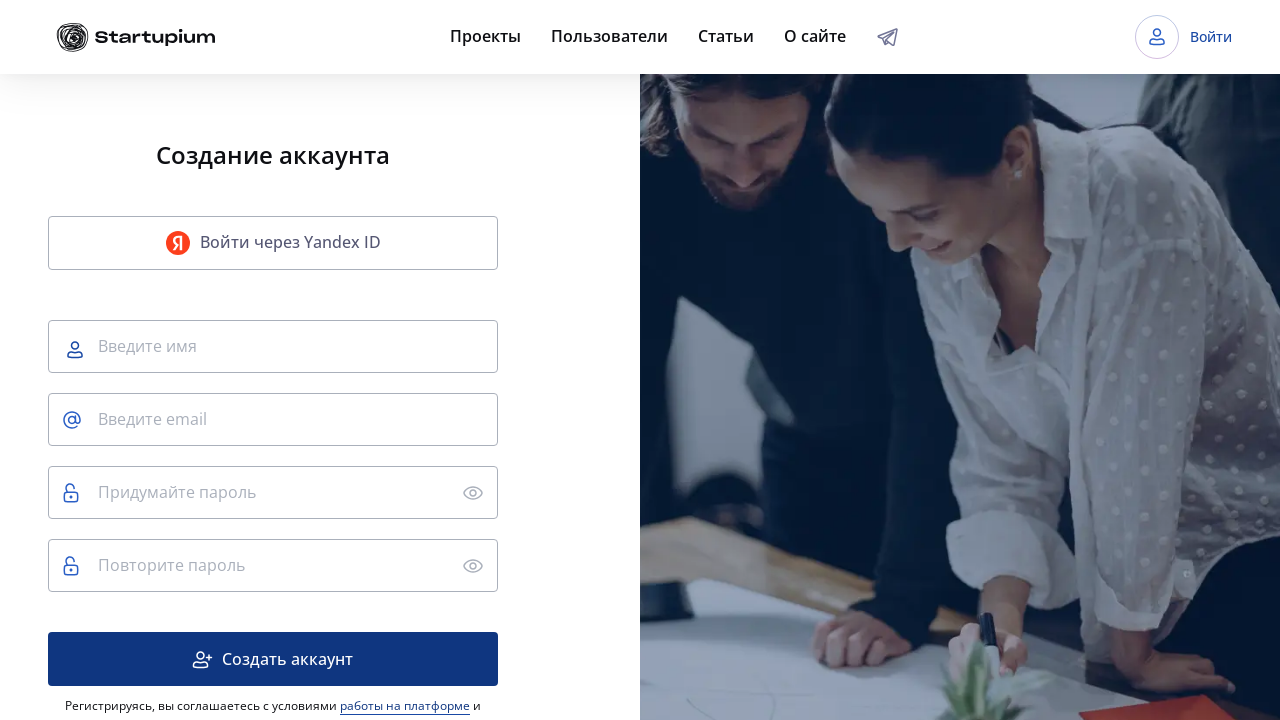

Located password input field
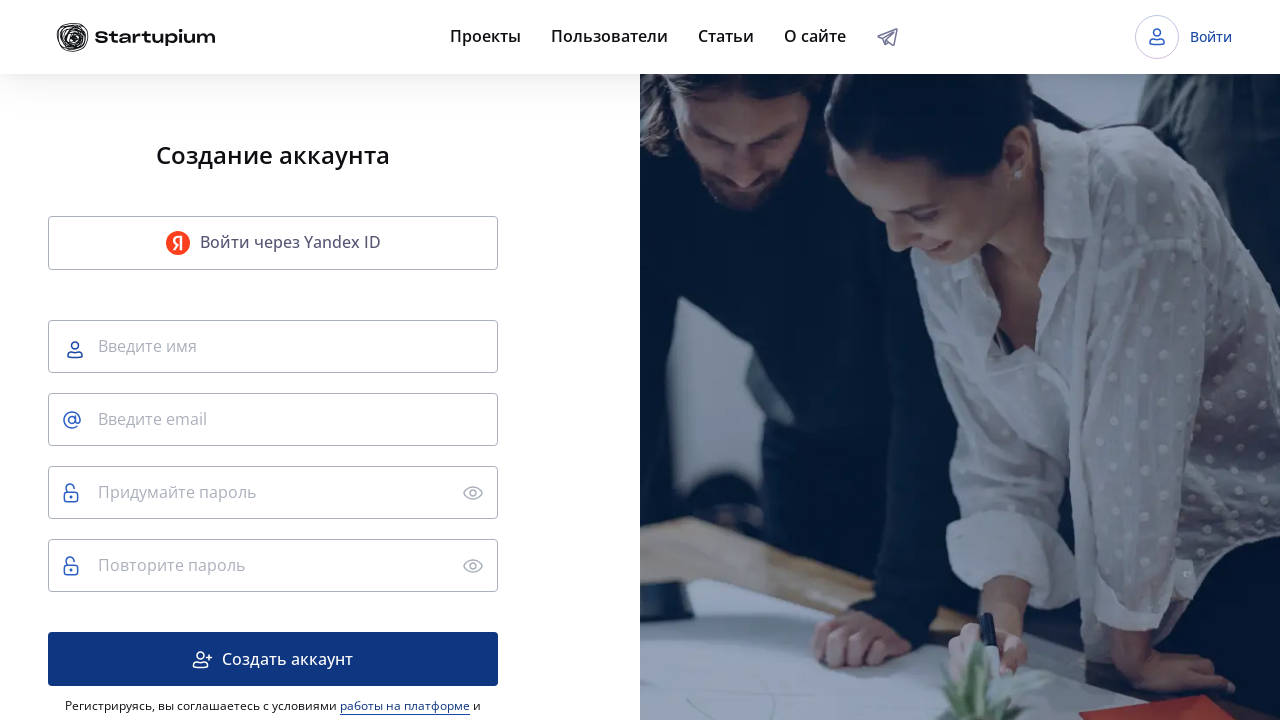

Verified password input field has correct placeholder attribute 'Придумайте пароль'
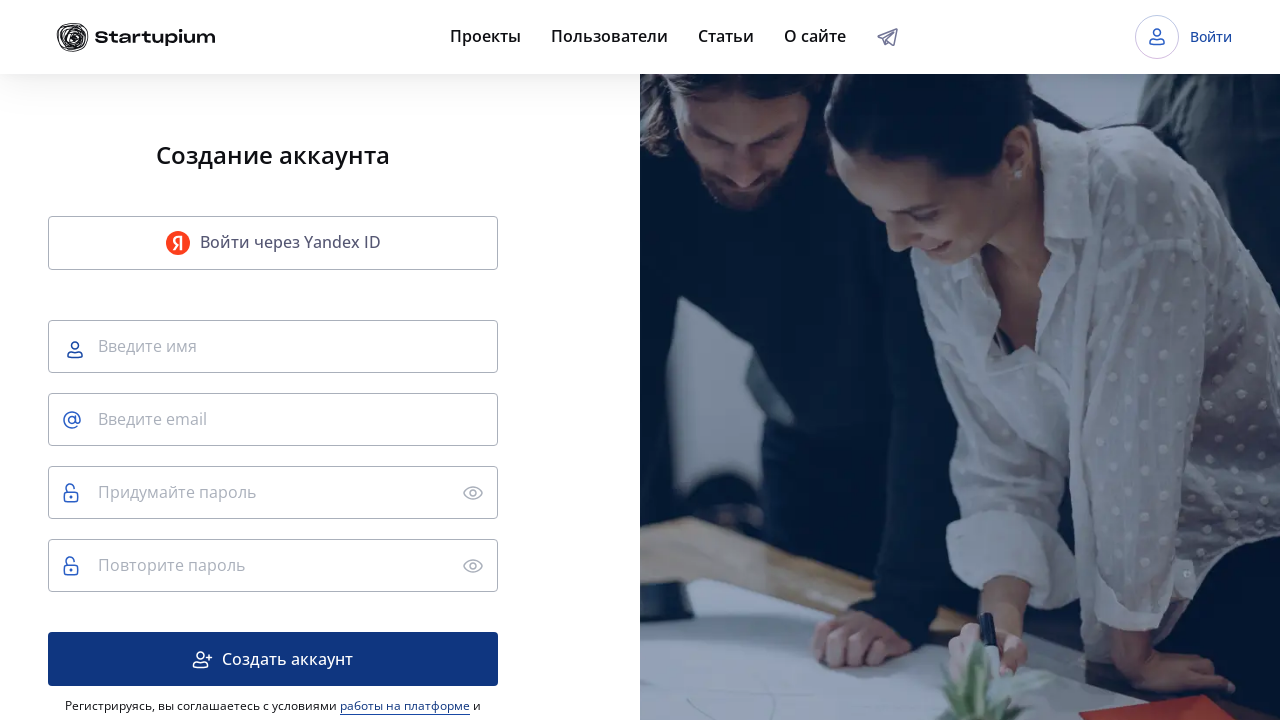

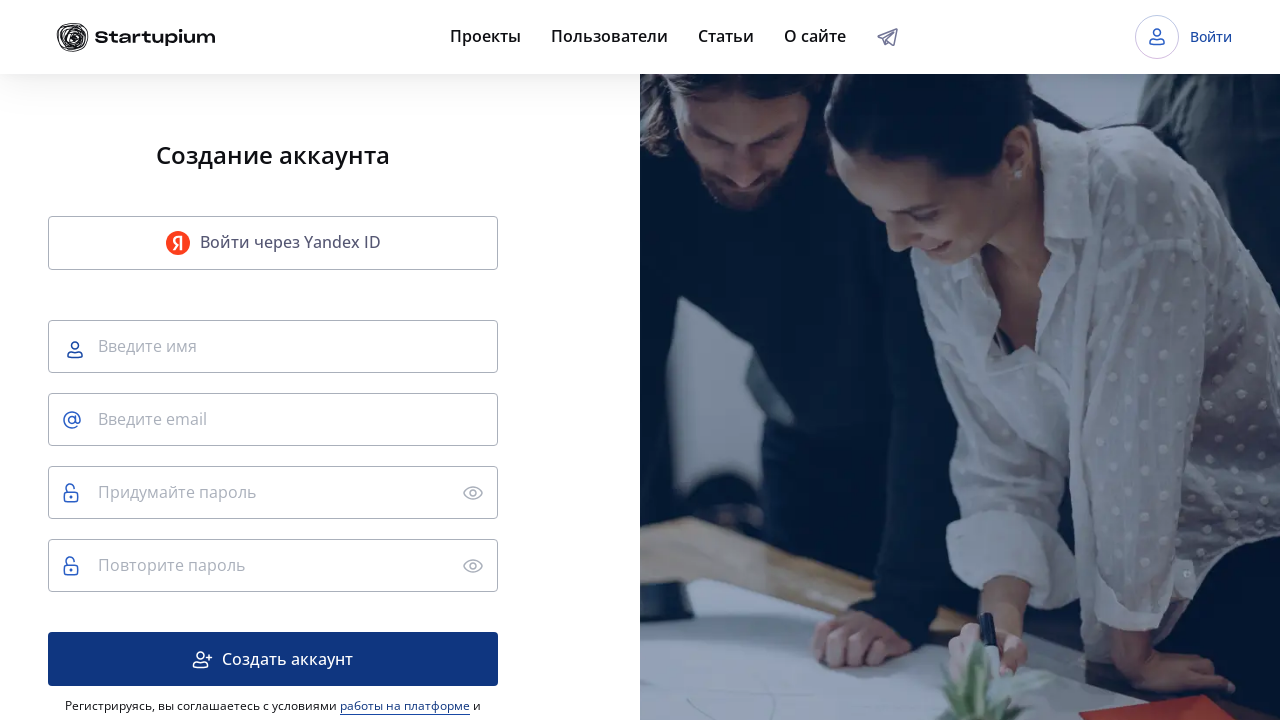